Navigates to example.com and clicks on an anchor link element on the page

Starting URL: https://example.com

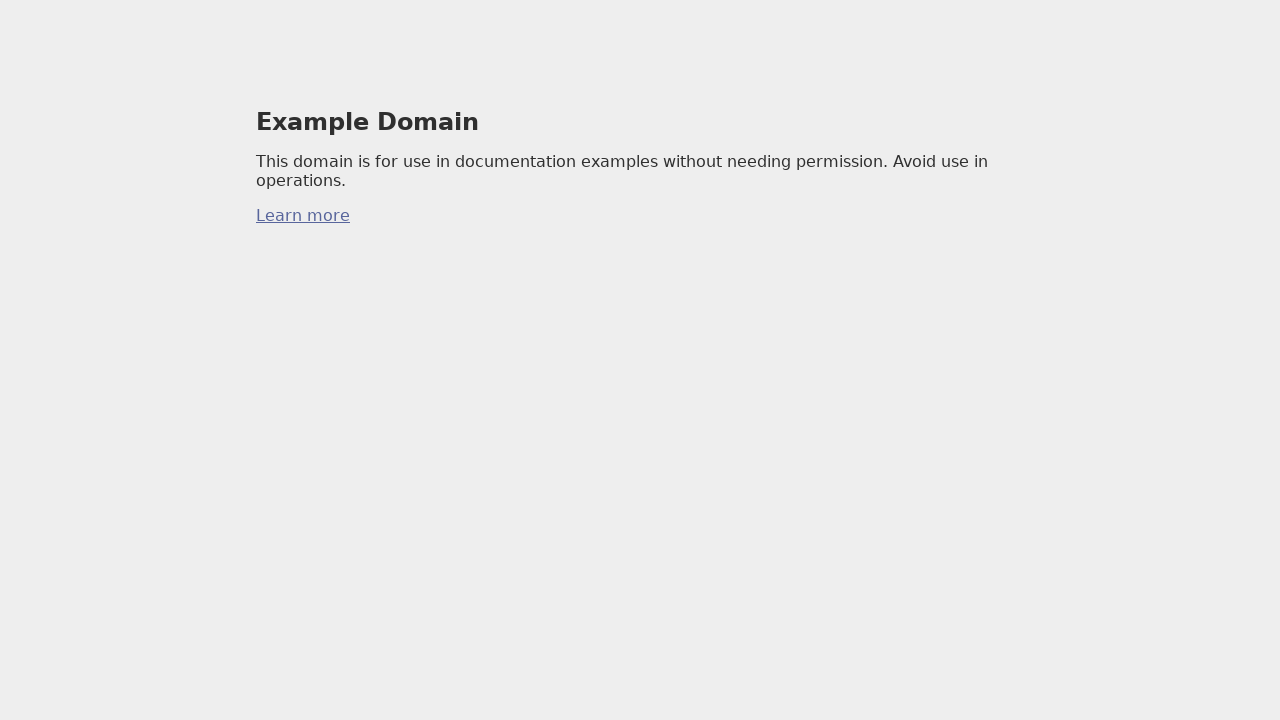

Navigated to https://example.com
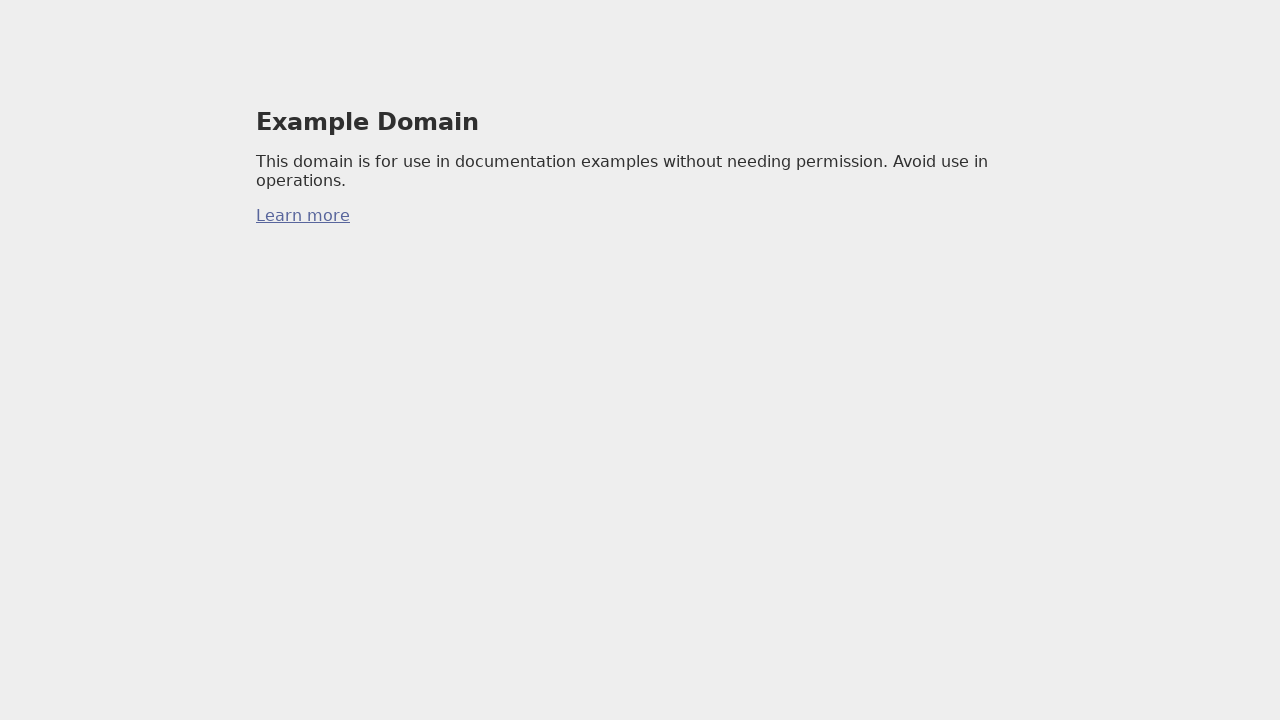

Selected first anchor element on the page
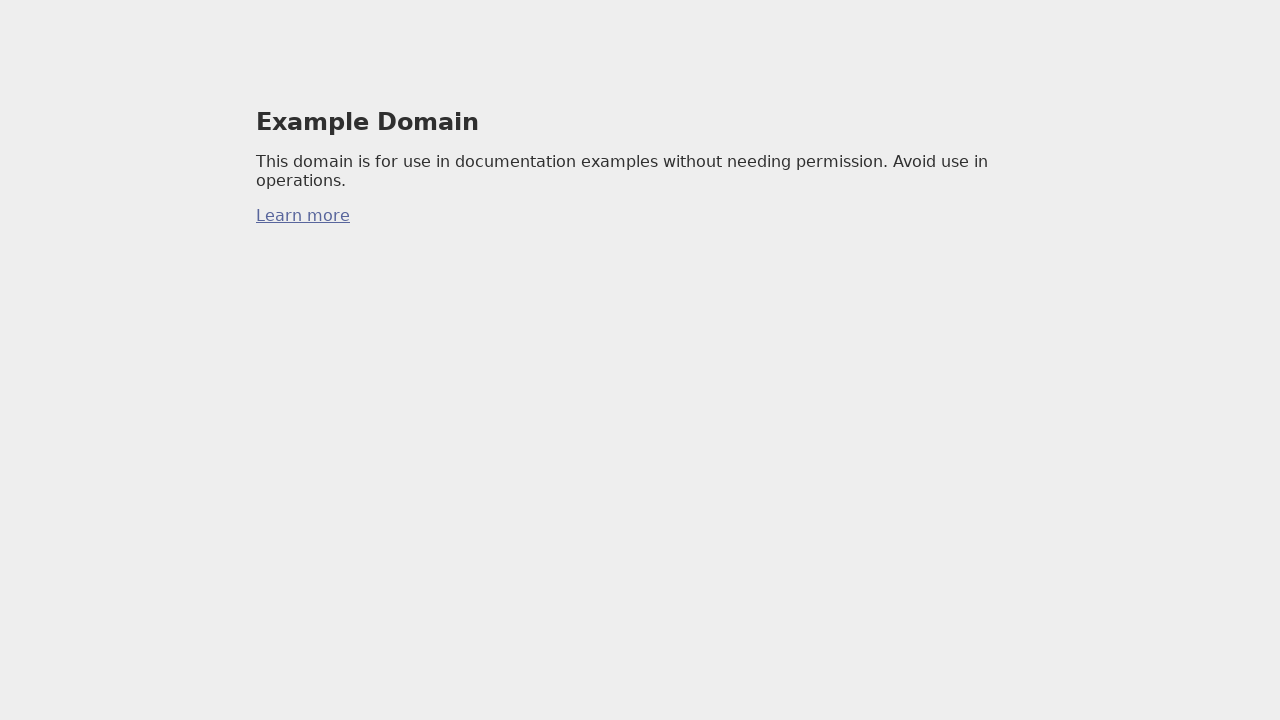

Clicked the anchor link element
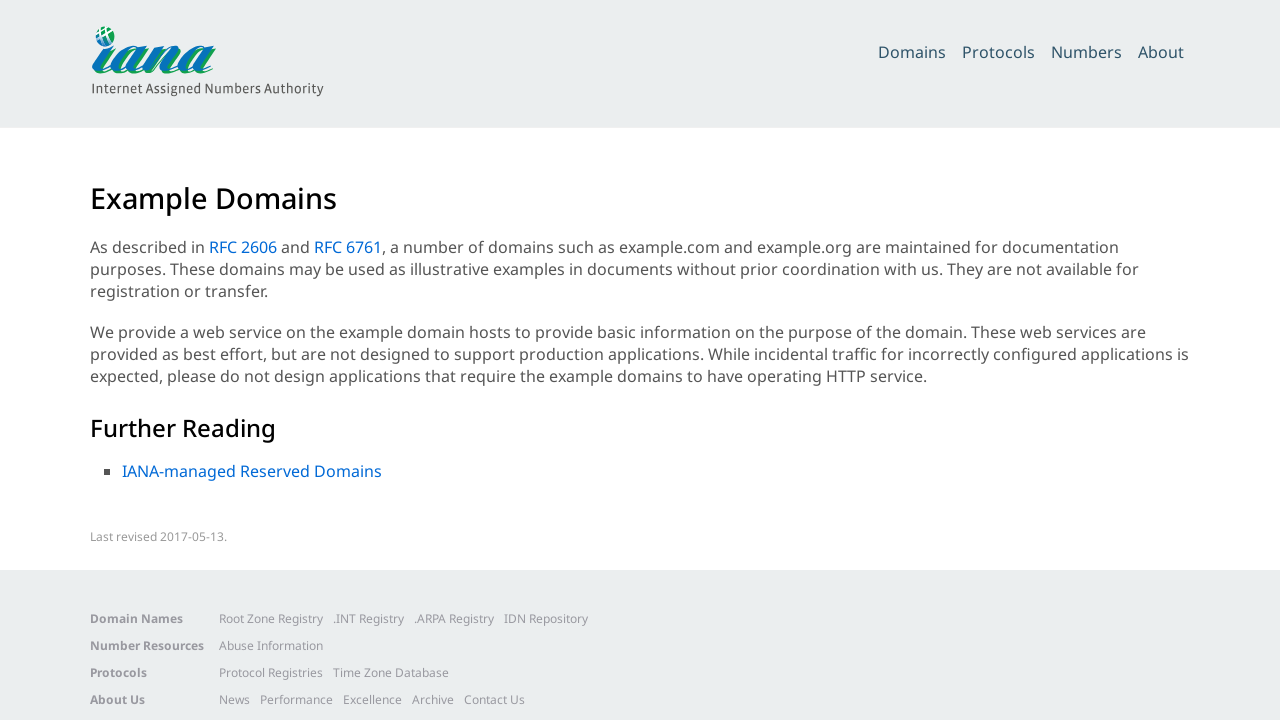

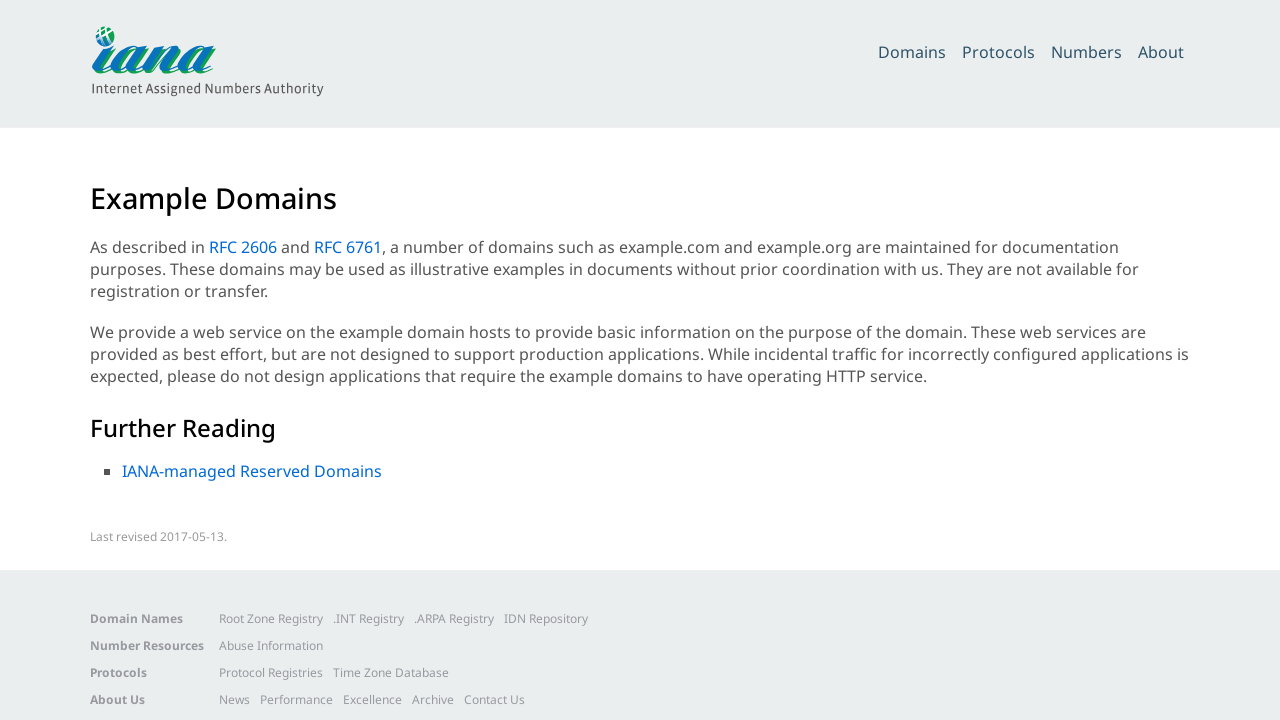